Tests the Demoblaze e-commerce site by navigating through different product categories (Phones, Laptops, Monitors) and validating that each category displays correctly.

Starting URL: https://demoblaze.com/

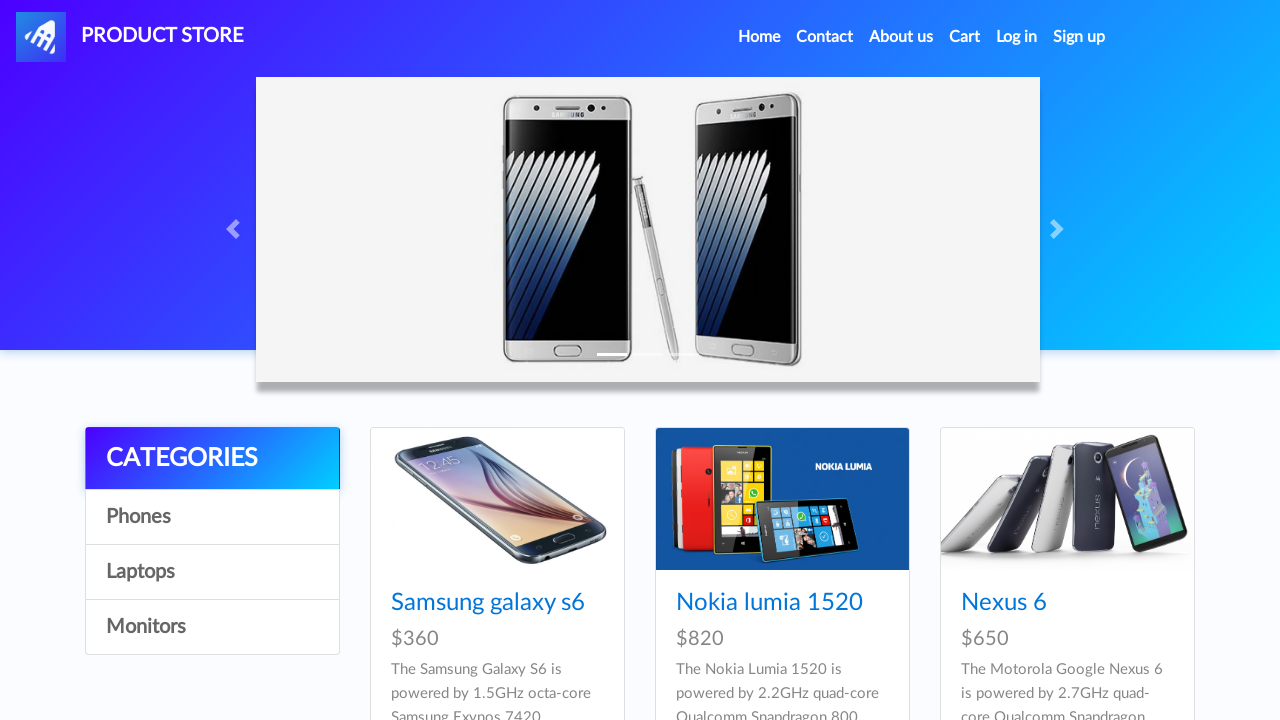

Clicked on Phones category at (212, 517) on a:has-text('Phones')
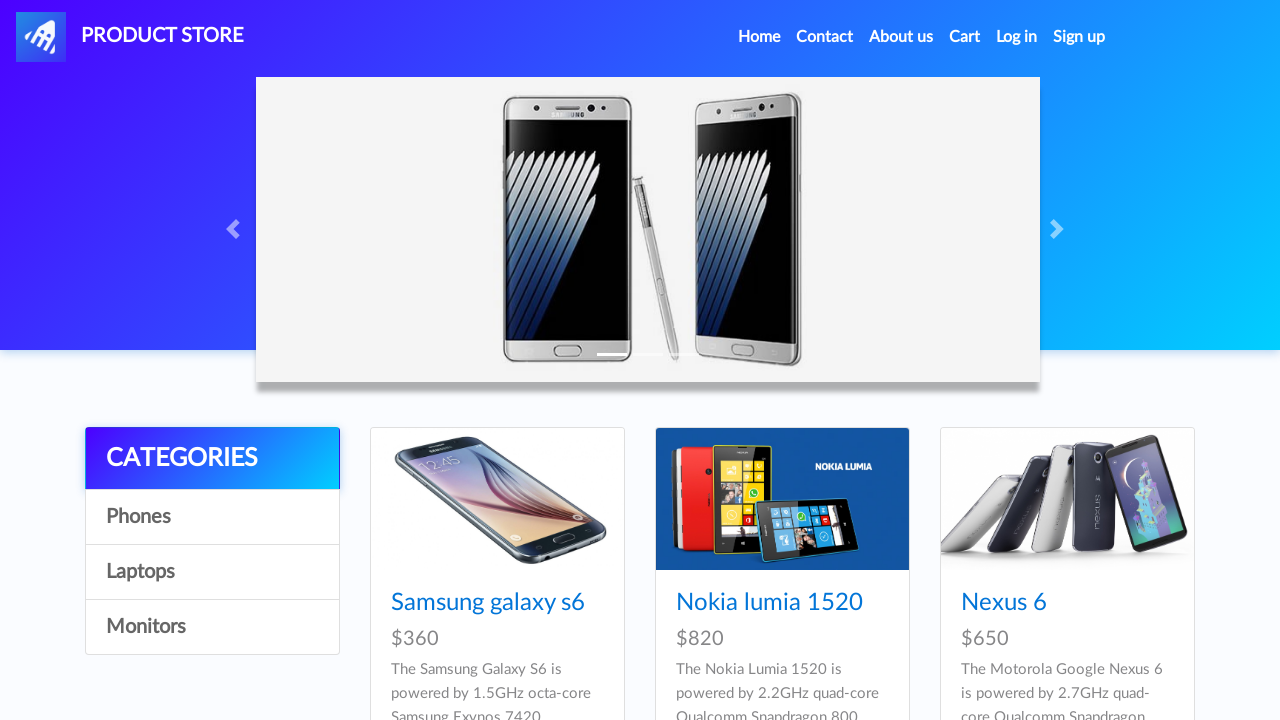

Waited for Phones category to load
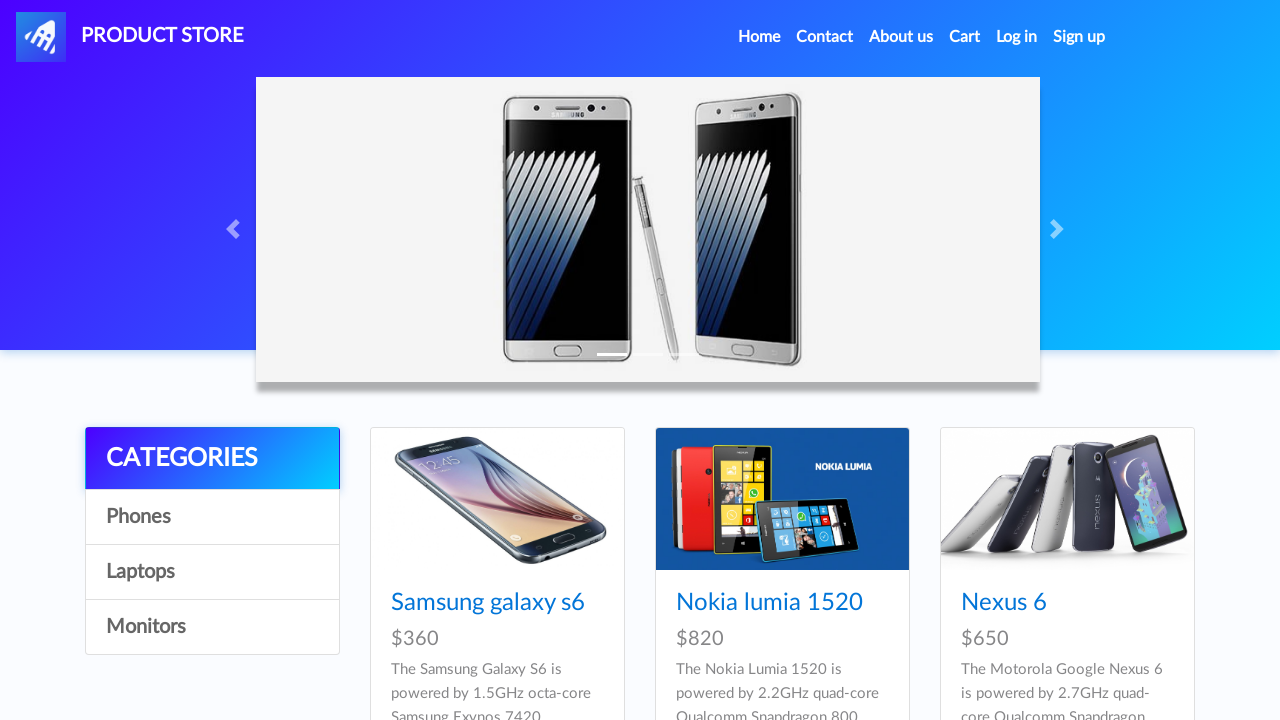

Verified phone products are displayed
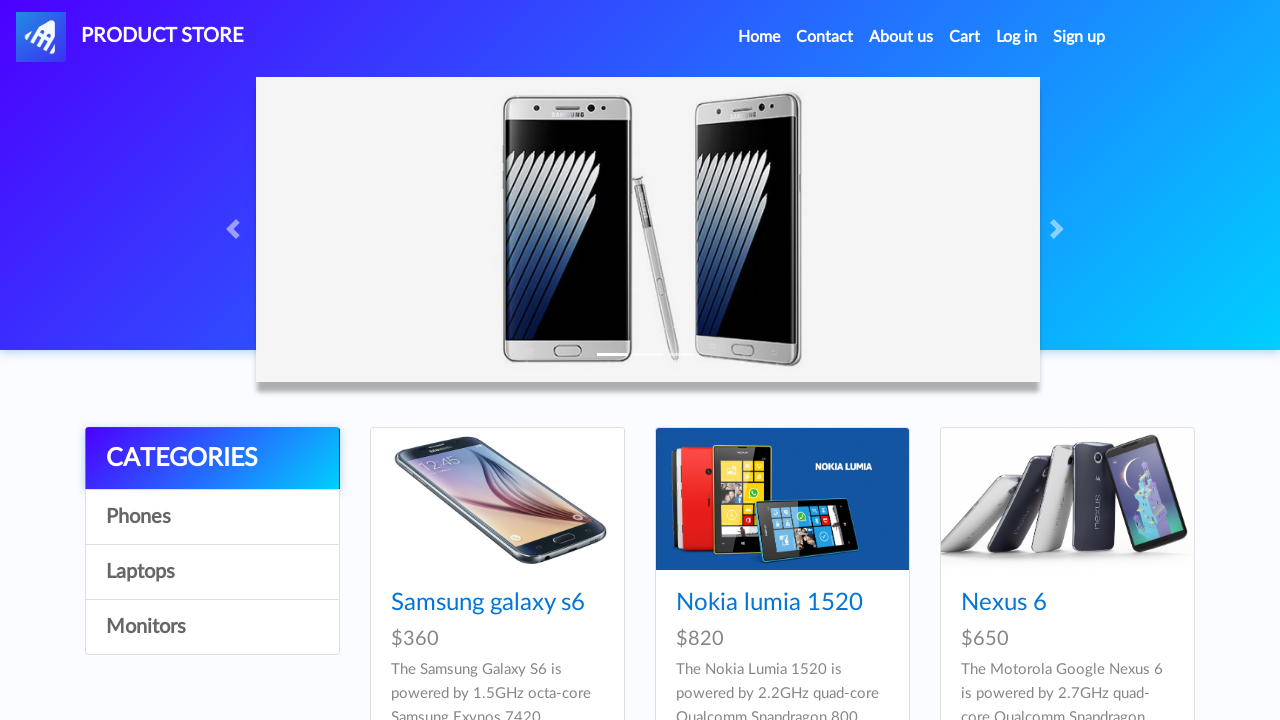

Clicked on Home navigation link at (759, 37) on a.nav-link:has-text('Home')
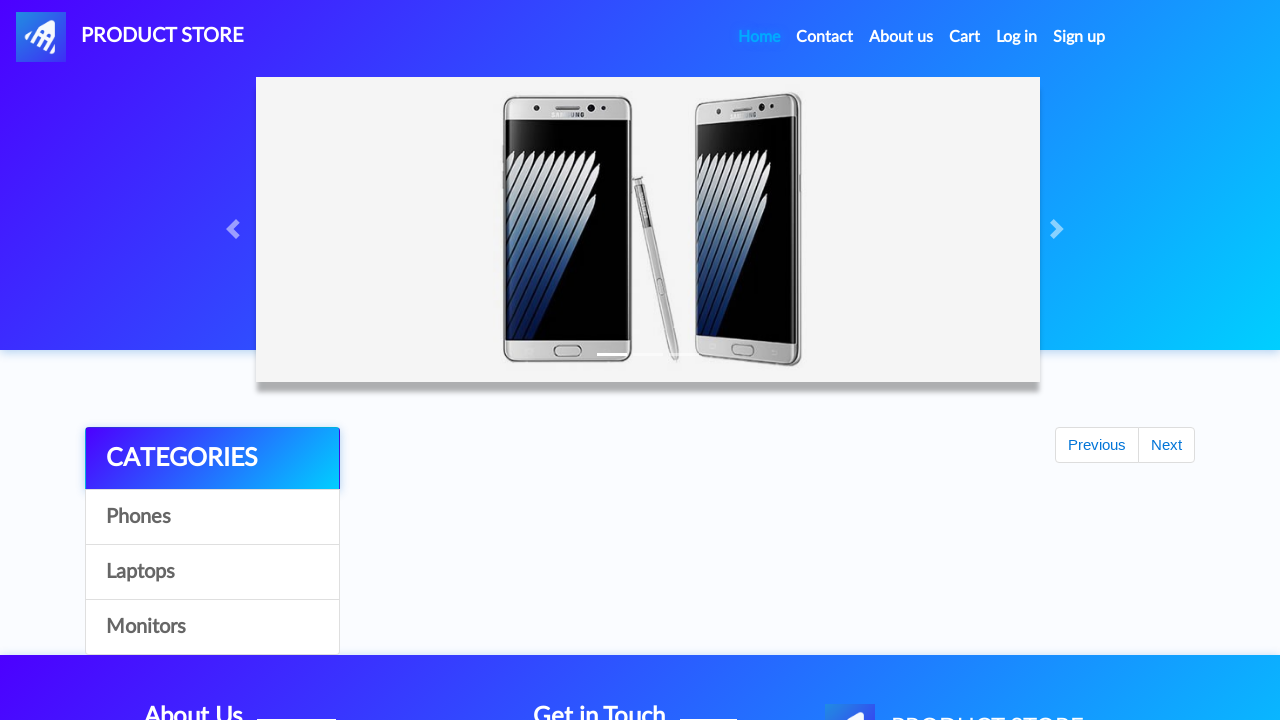

Waited for Home page to load
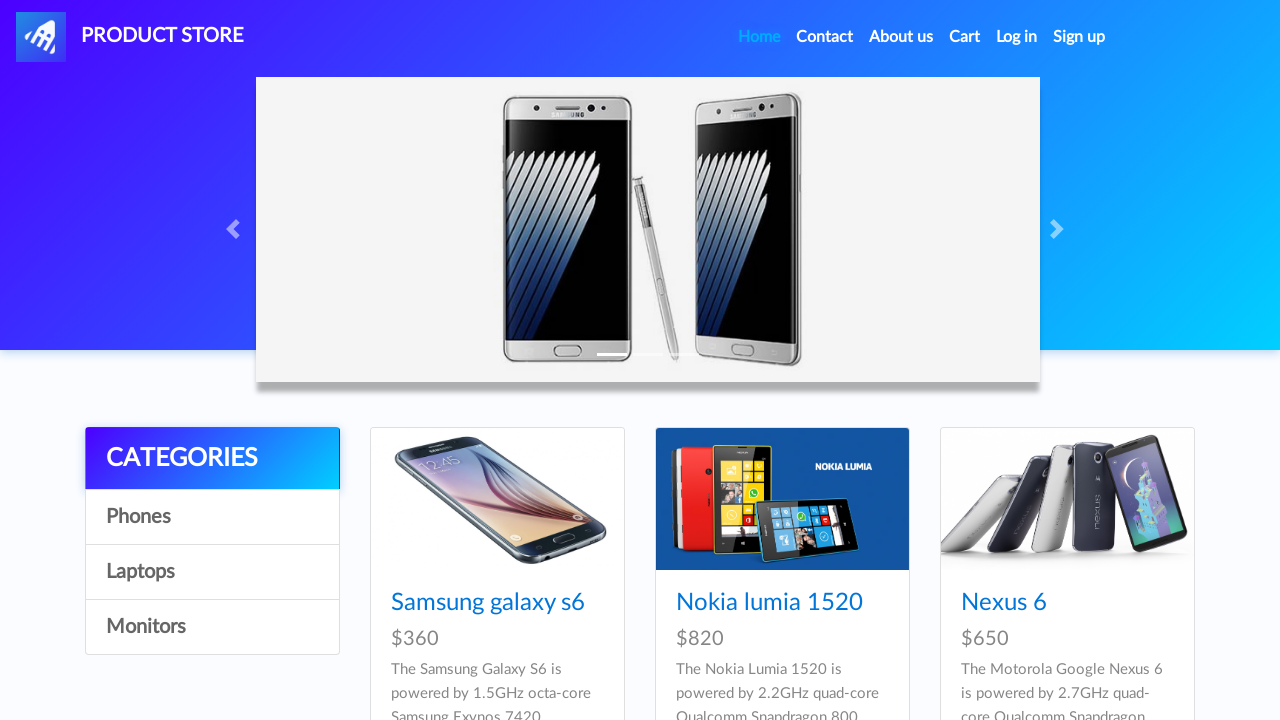

Clicked on Laptops category at (212, 572) on a:has-text('Laptops')
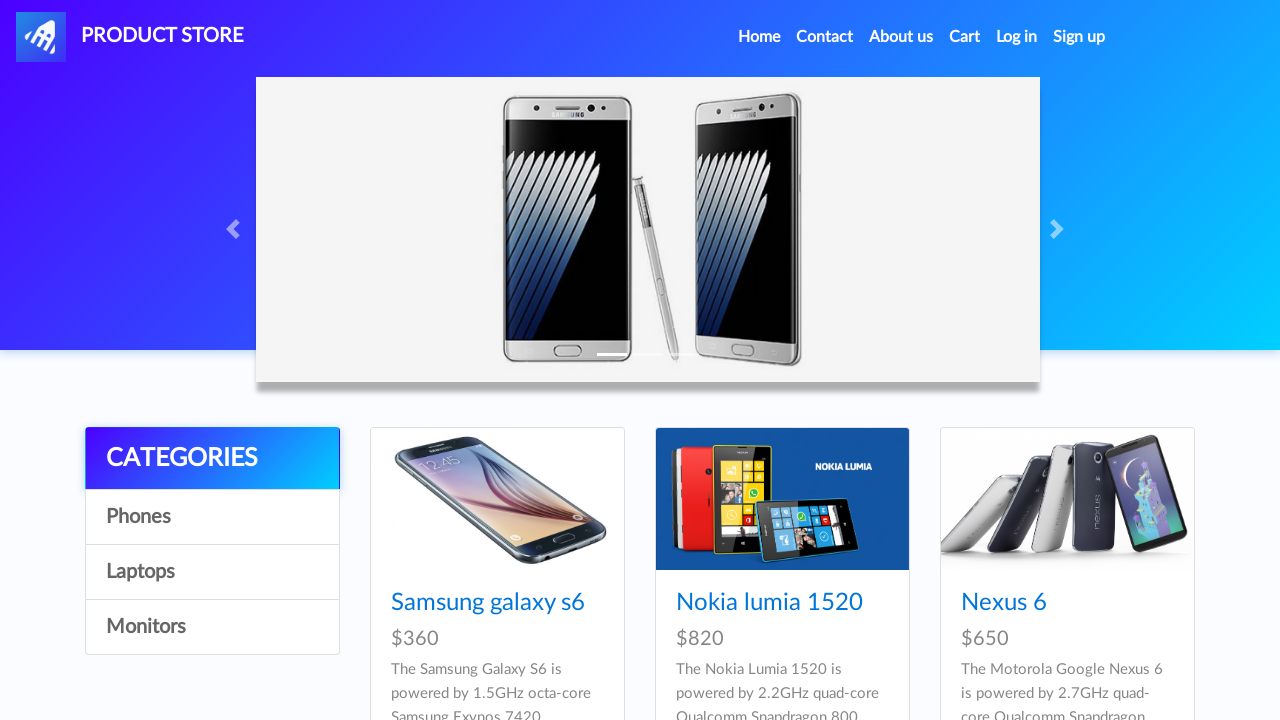

Waited for Laptops category to load
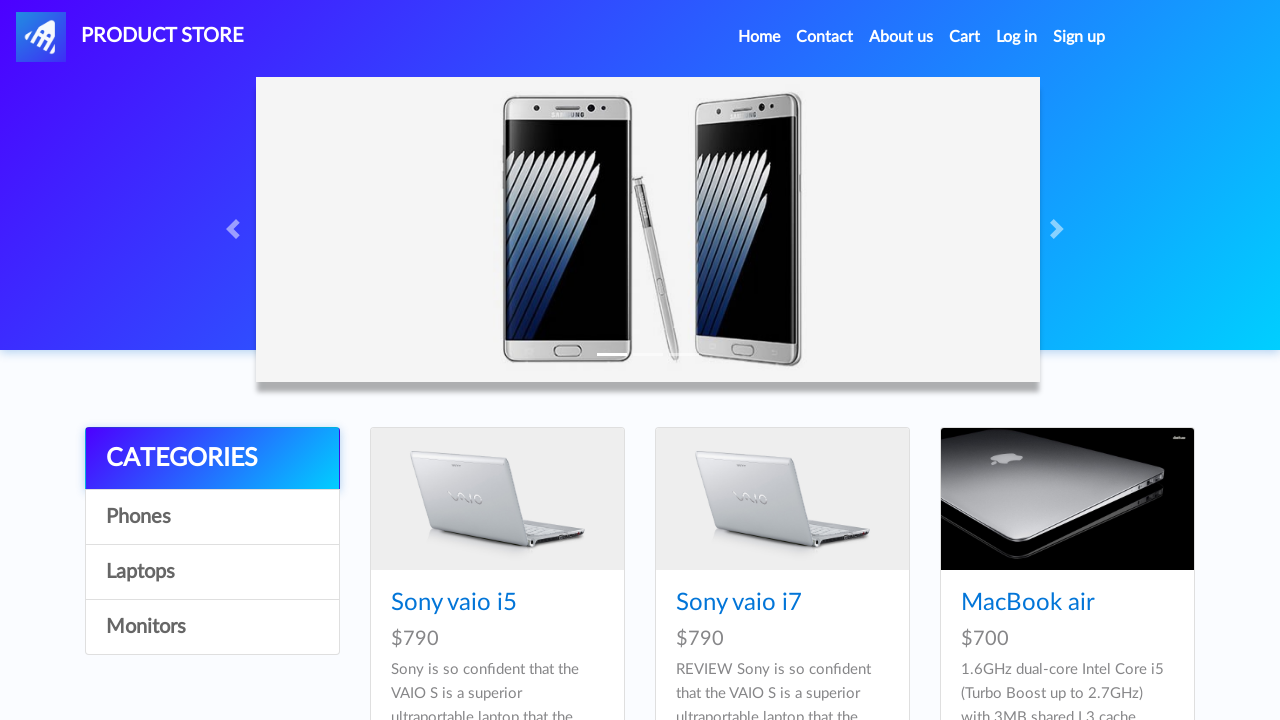

Verified laptop products are displayed
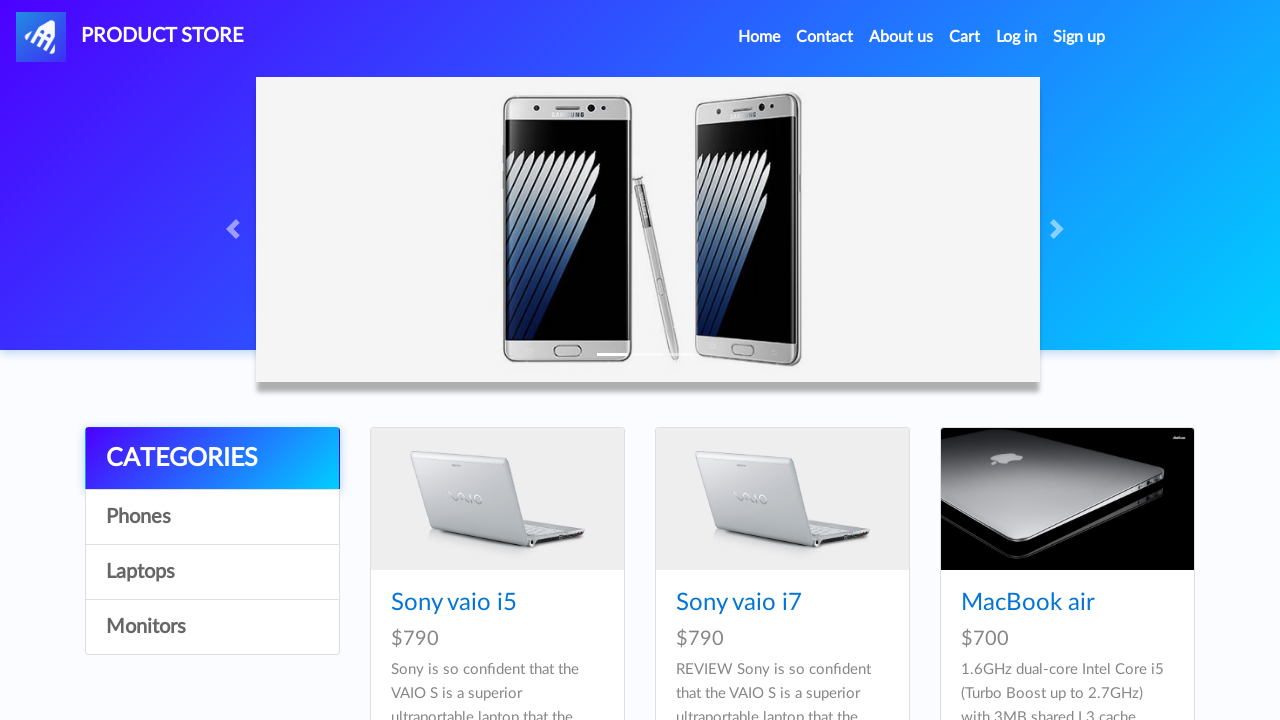

Clicked on Home navigation link at (759, 37) on a.nav-link:has-text('Home')
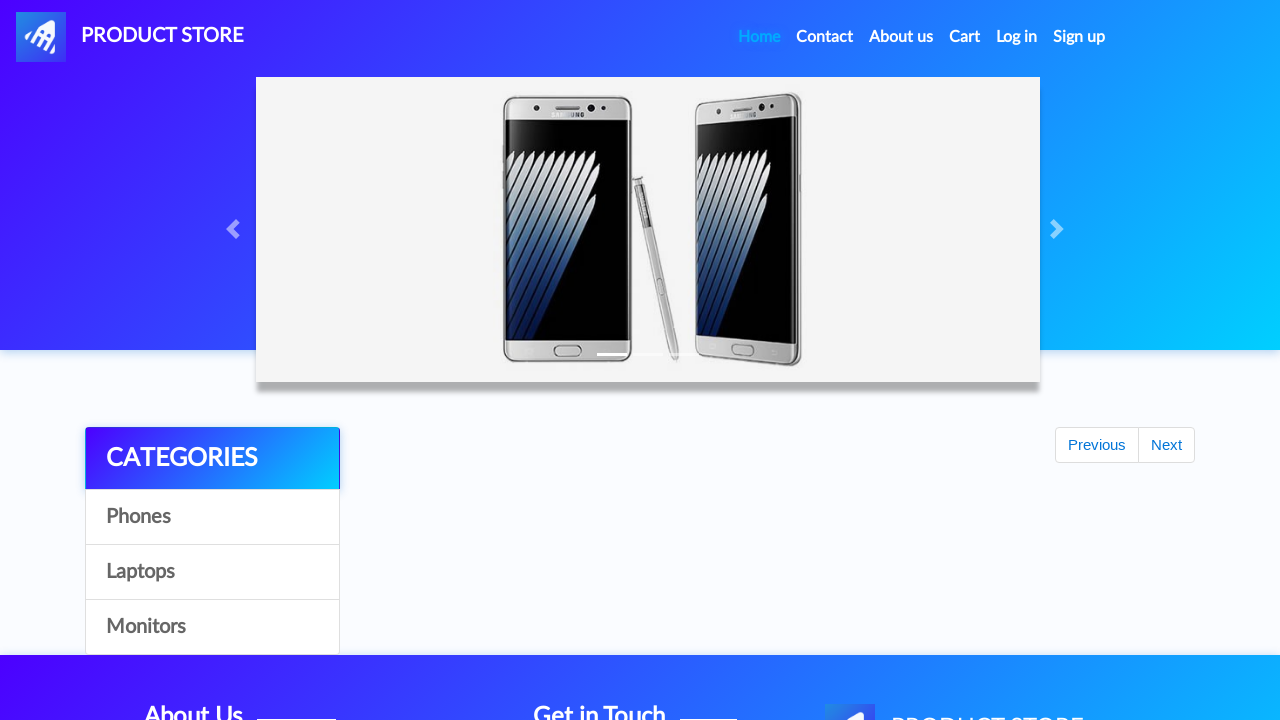

Waited for Home page to load
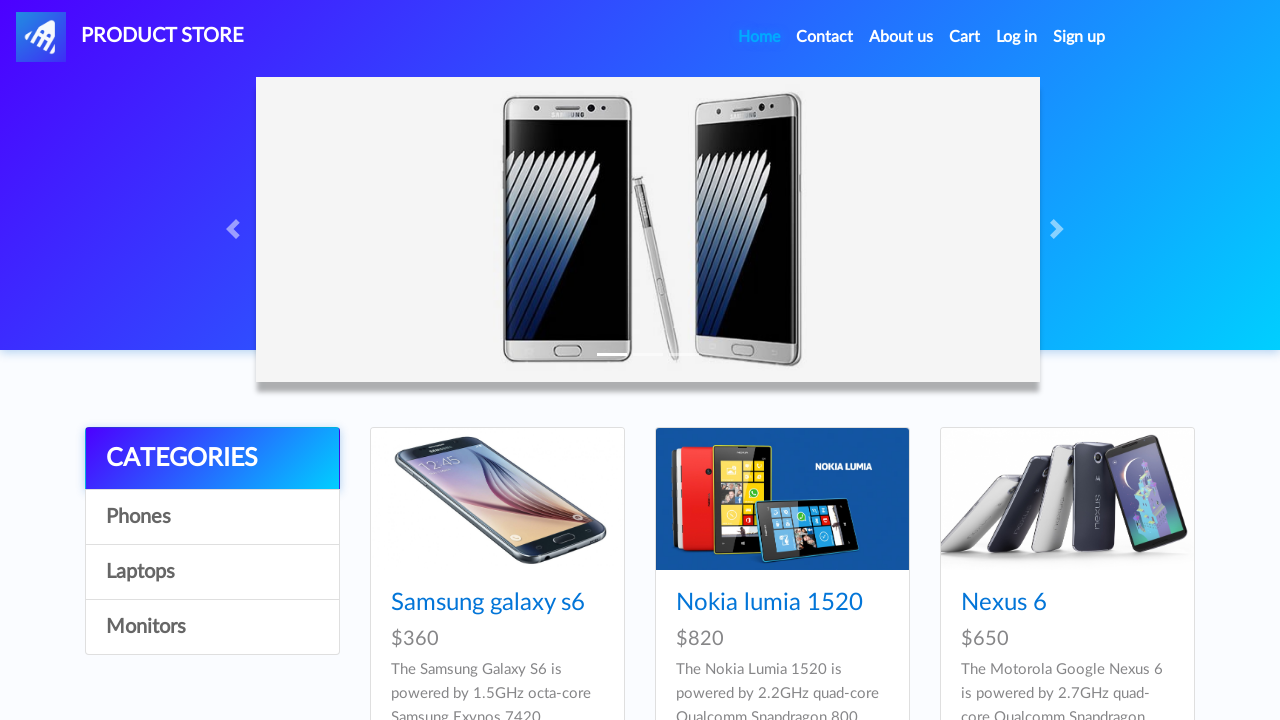

Clicked on Monitors category at (212, 627) on a:has-text('Monitors')
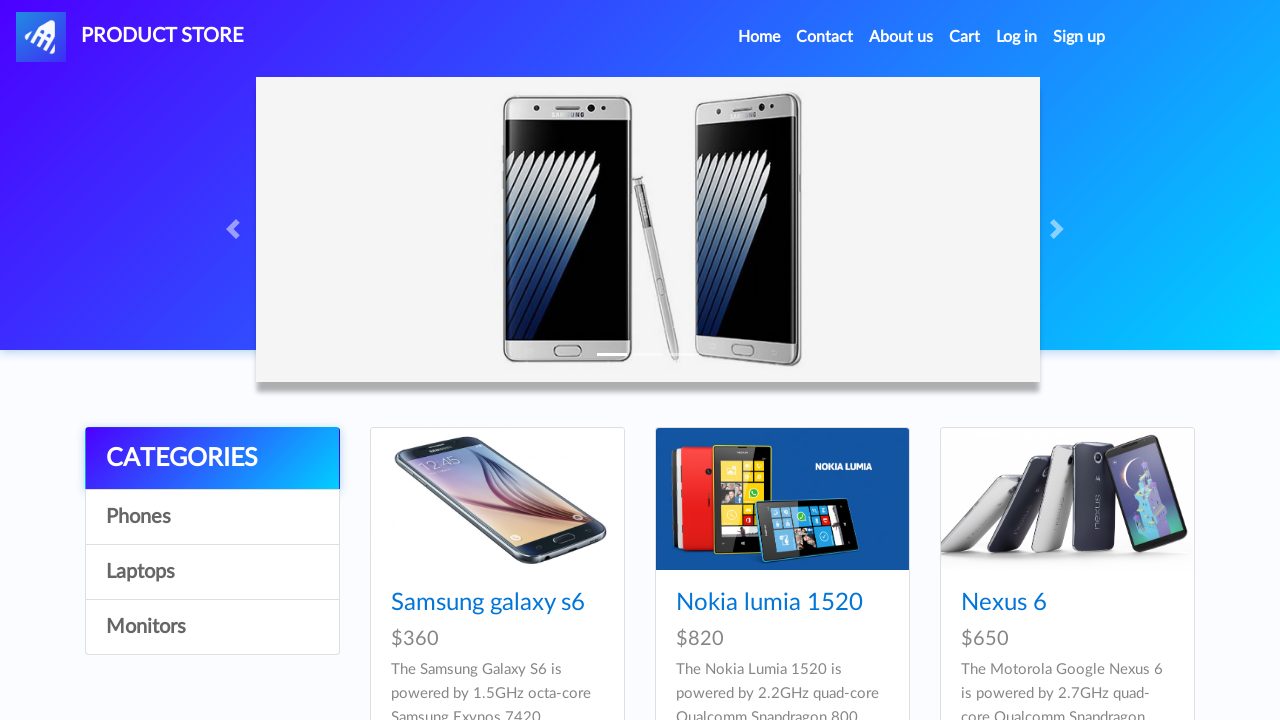

Waited for Monitors category to load
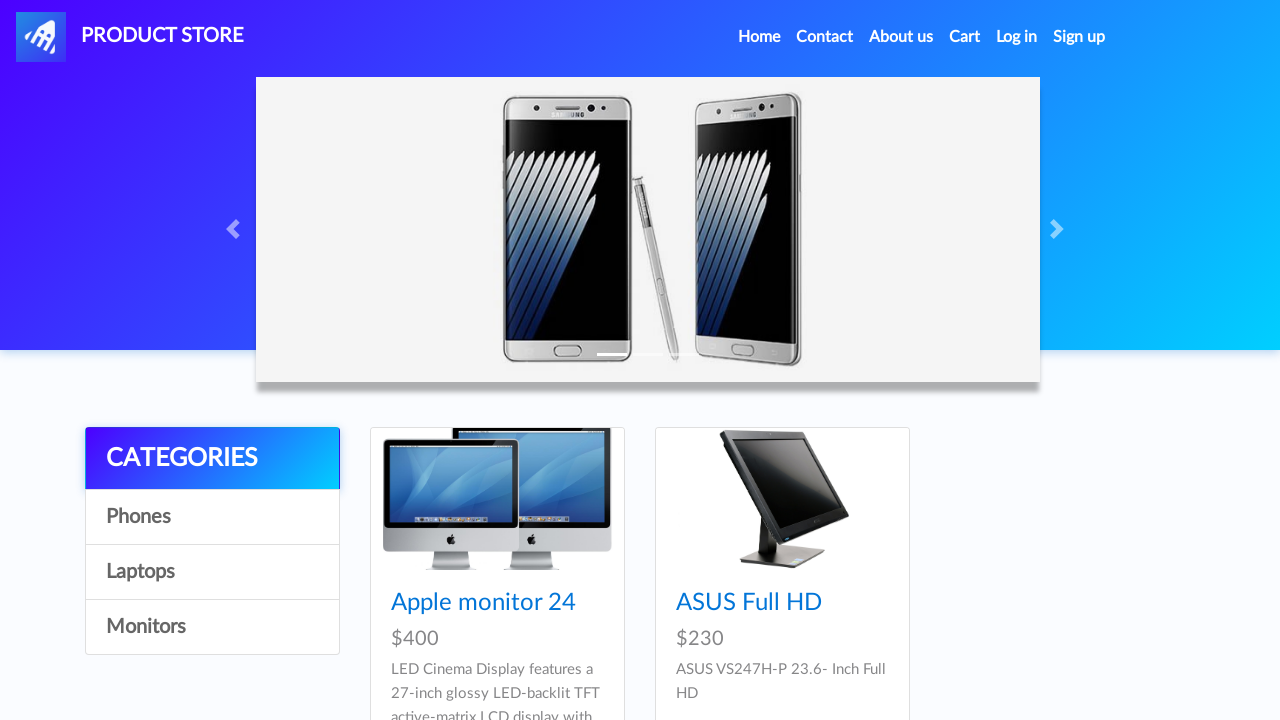

Verified monitor products are displayed
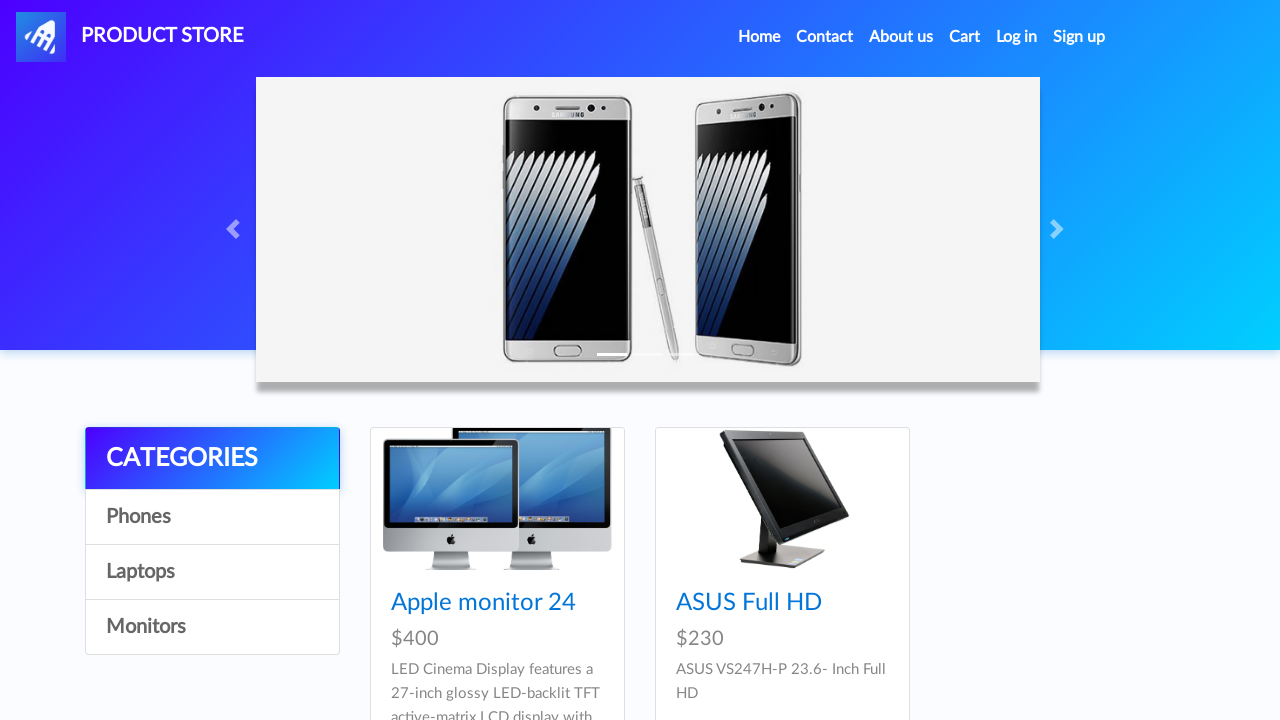

Clicked on Home navigation link at (759, 37) on a.nav-link:has-text('Home')
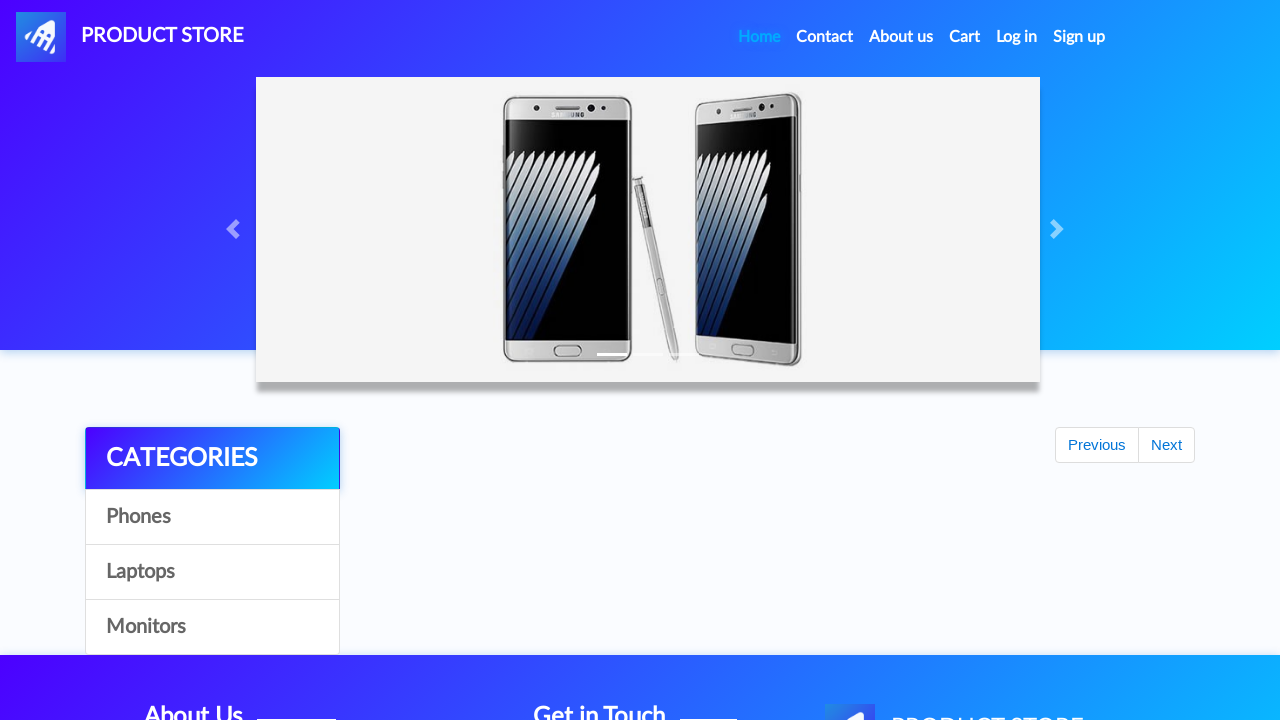

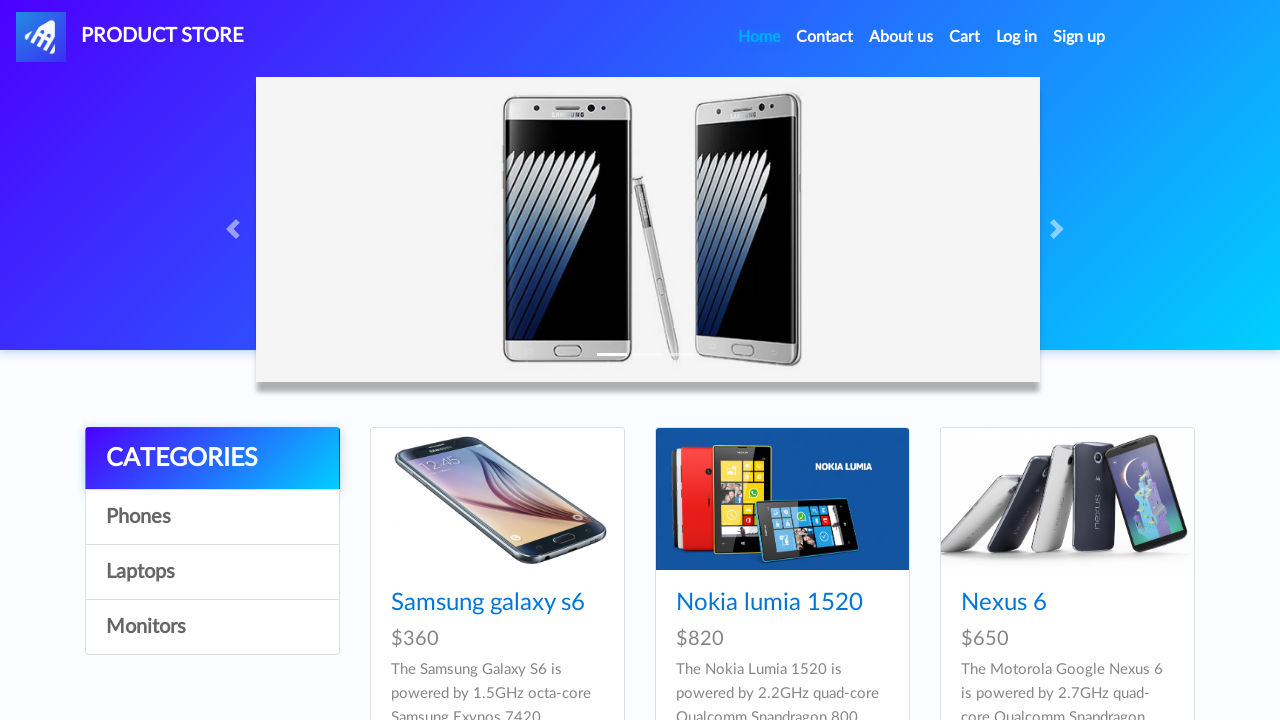